Navigates to the home page and verifies that the header text and description are displayed correctly, along with the navigation menu.

Starting URL: https://kristinek.github.io/site

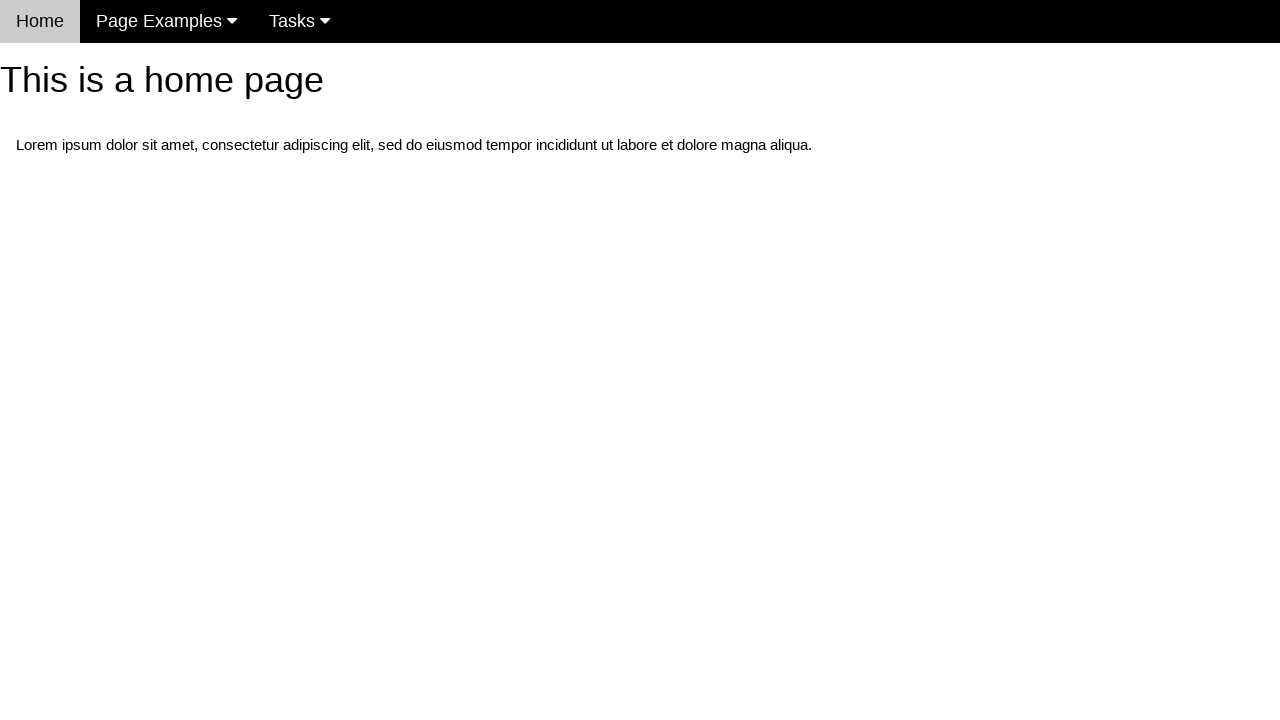

Navigated to home page at https://kristinek.github.io/site
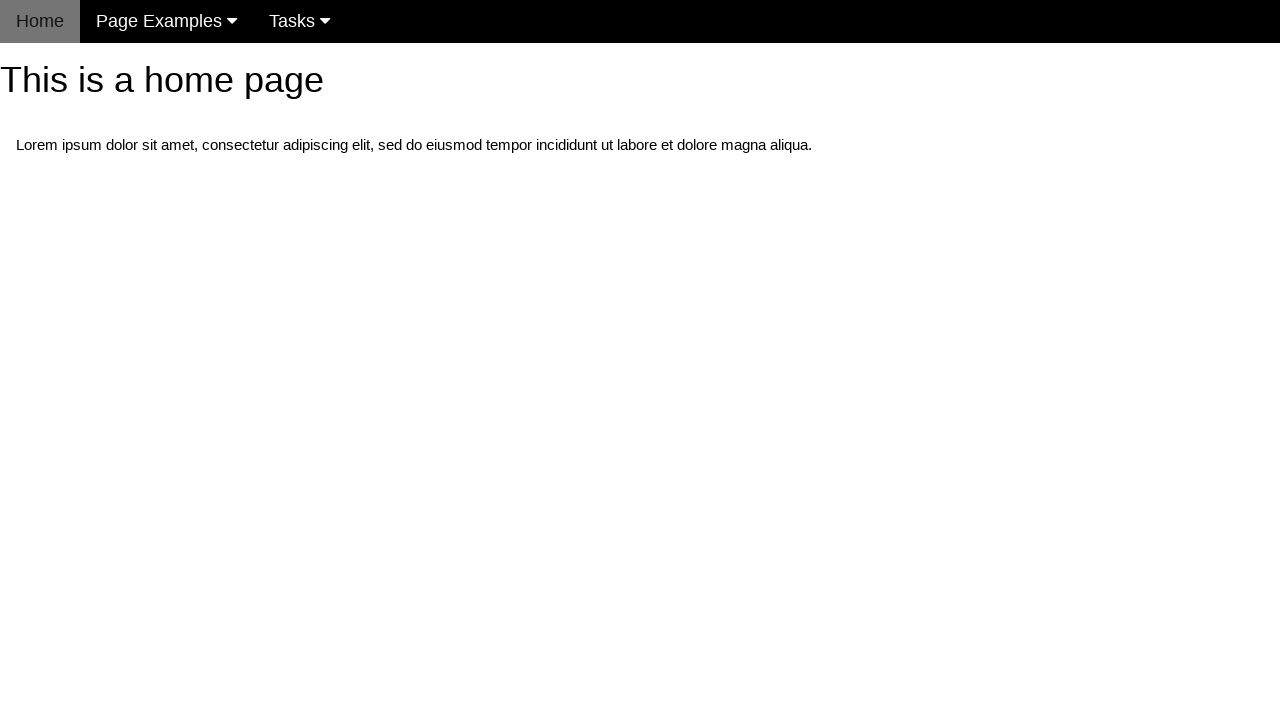

Located h1 header element
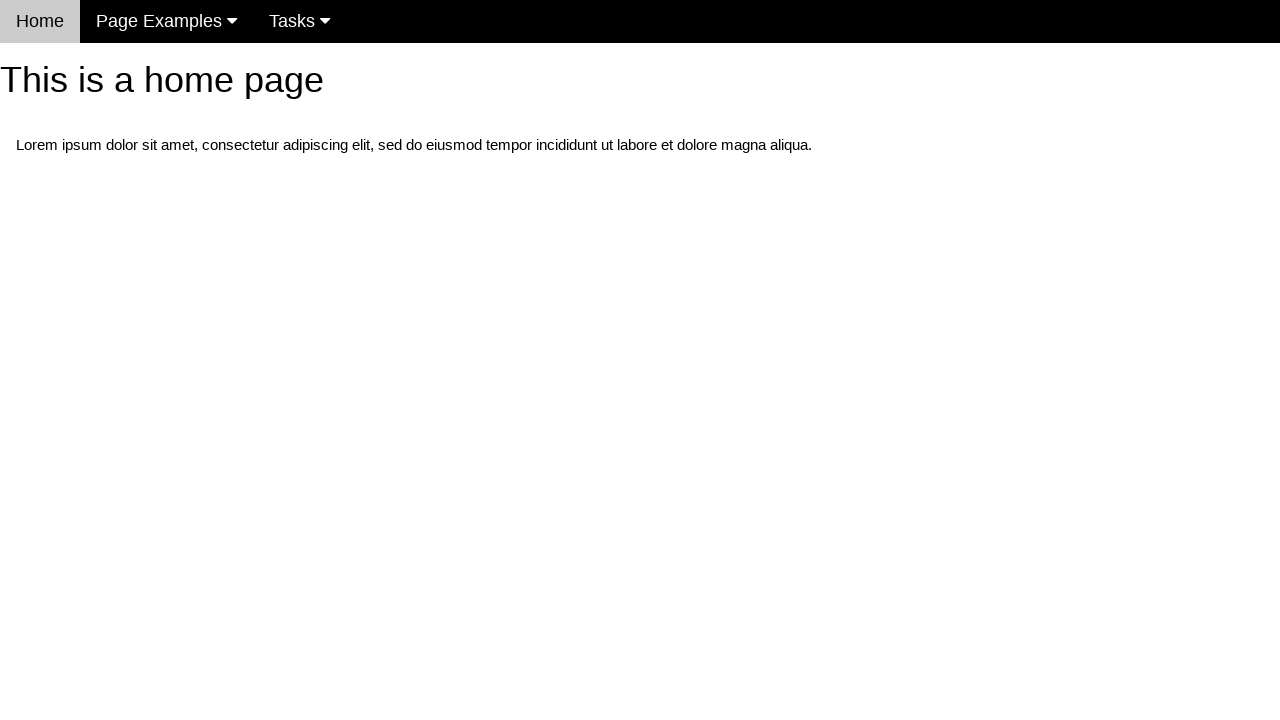

Waited for header to be visible
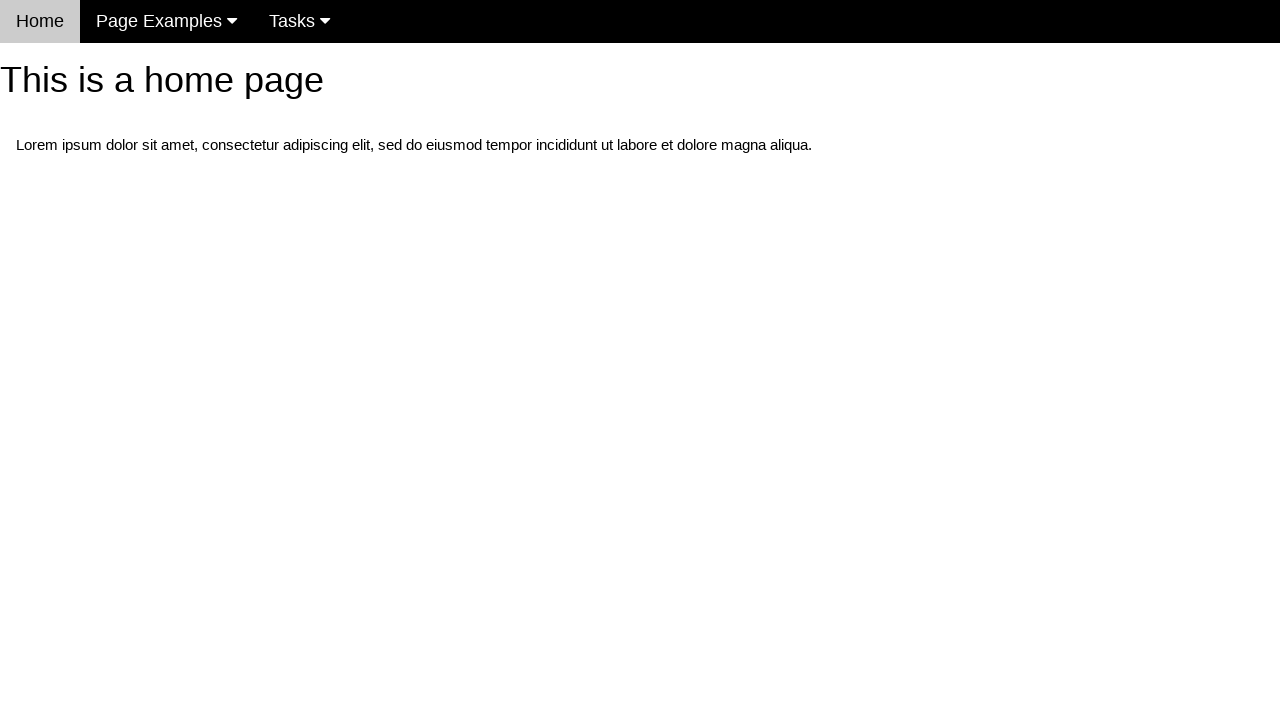

Verified header text is 'This is a home page'
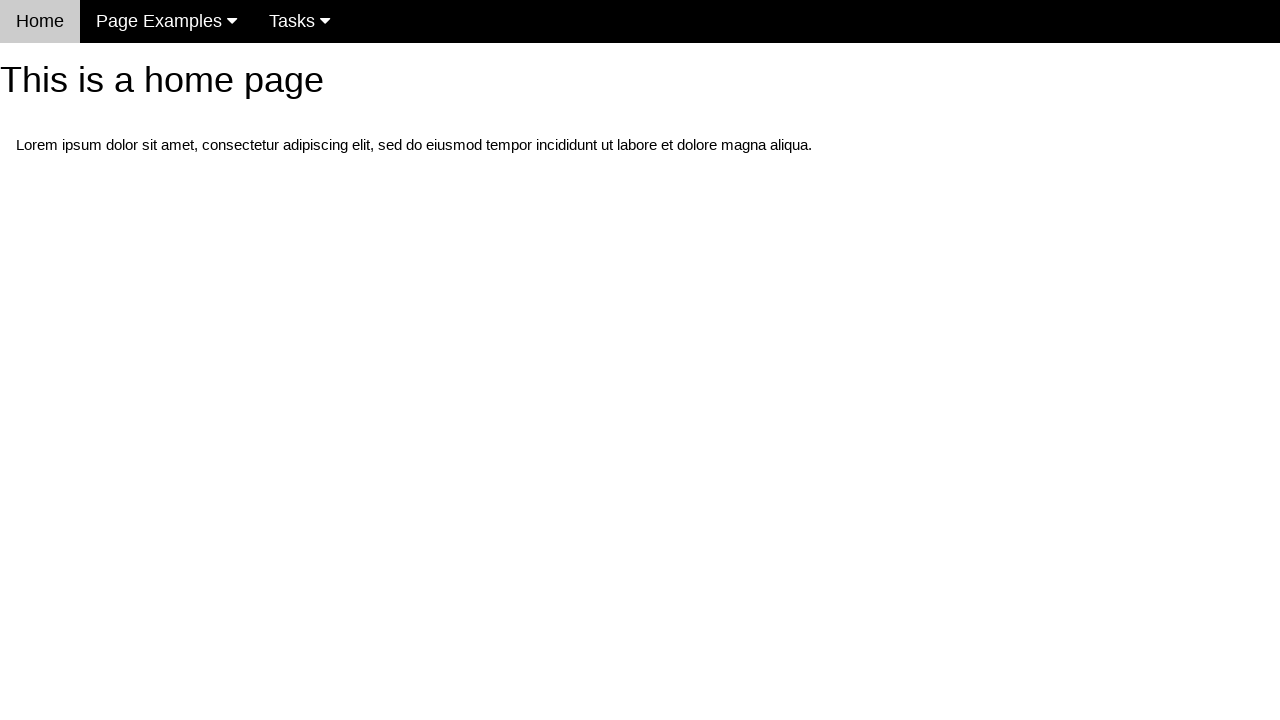

Located first paragraph element
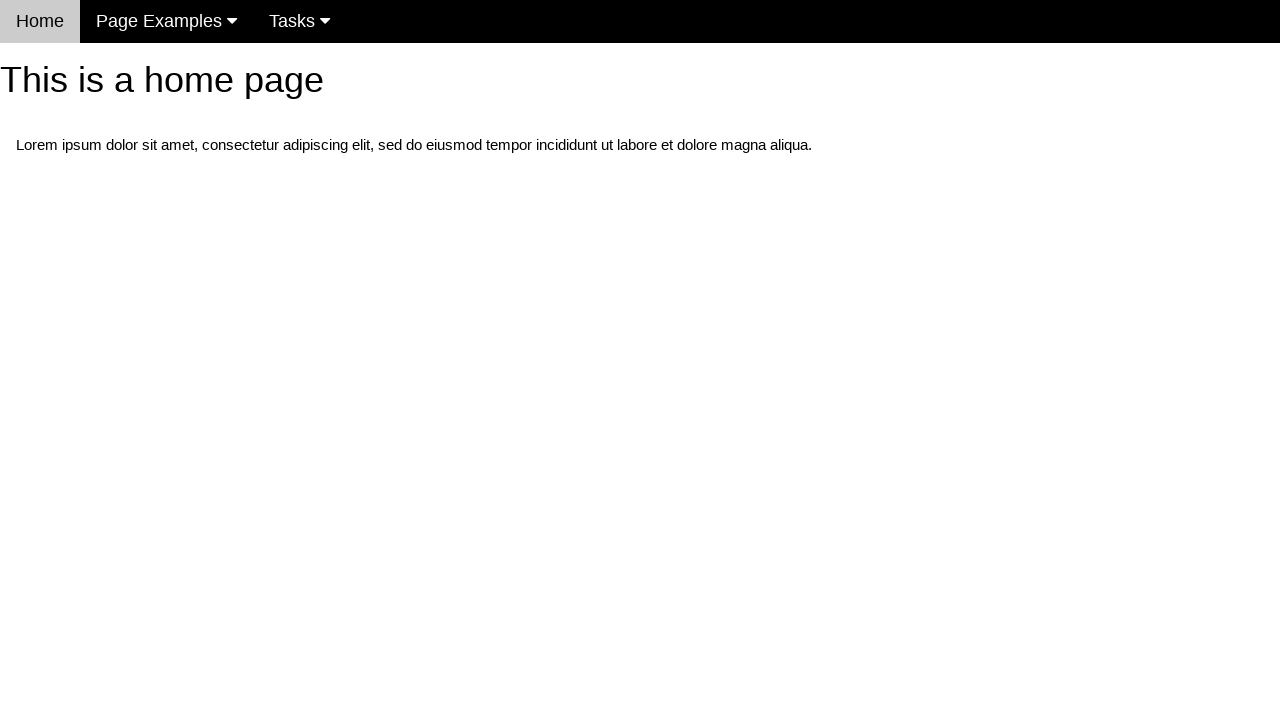

Verified description contains 'Lorem ipsum dolor sit amet'
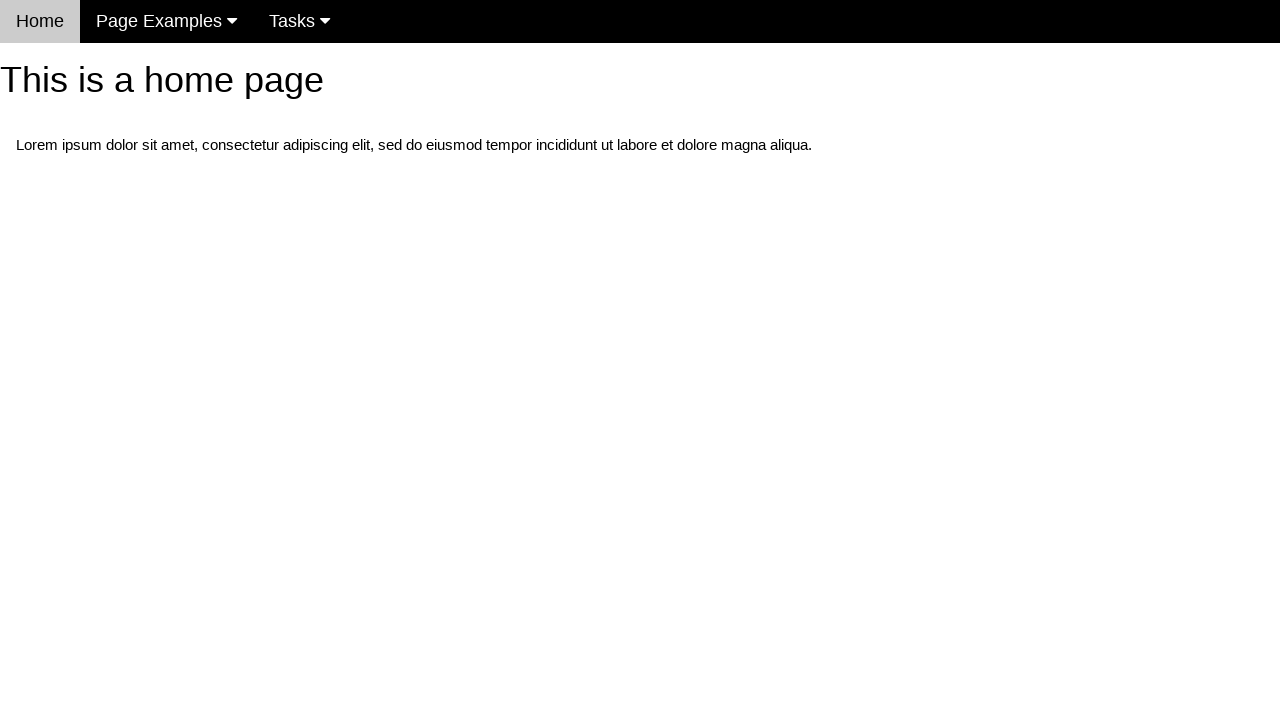

Located navigation menu element
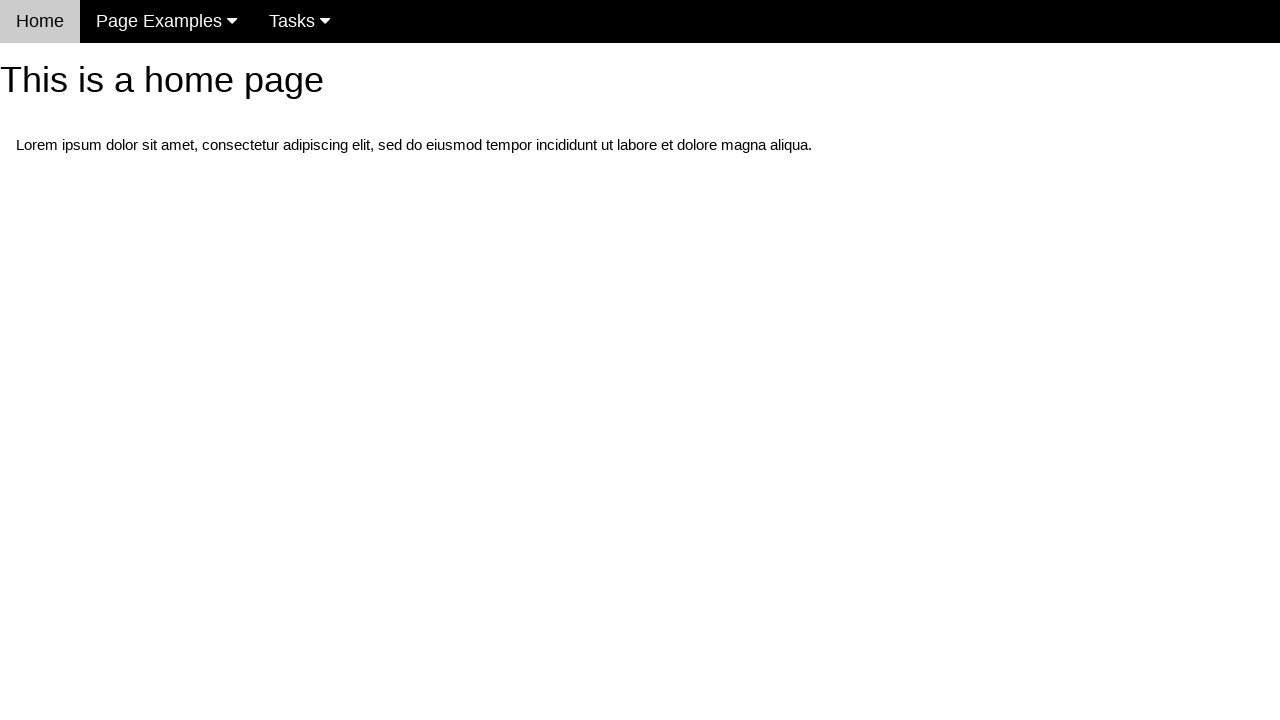

Verified navigation menu is visible
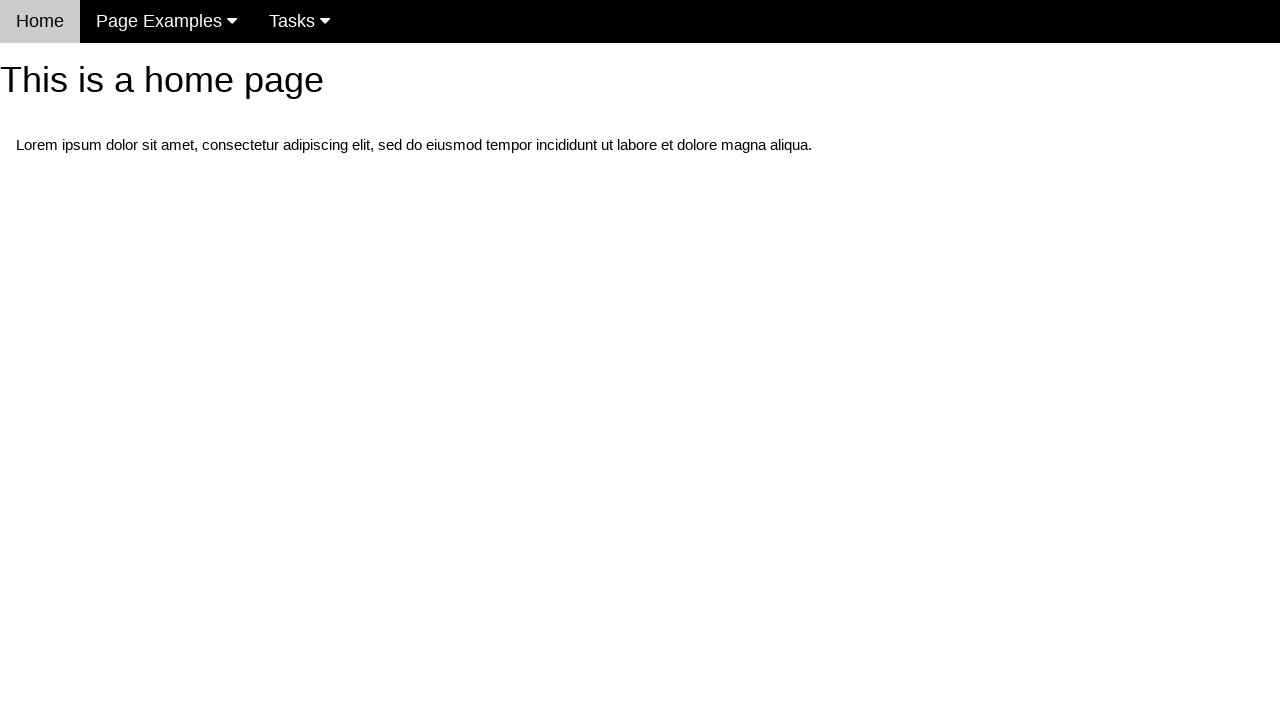

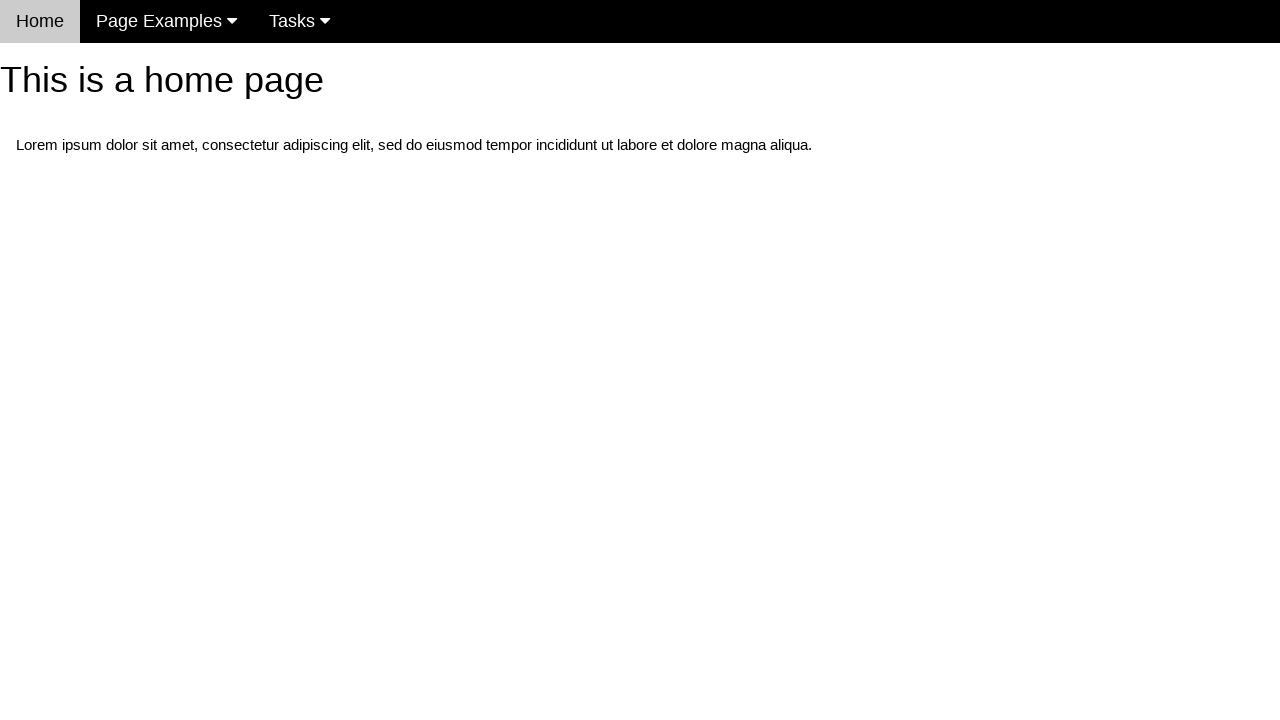